Navigates to VCTC Pune website and maximizes the browser window. This is a minimal test that only performs navigation.

Starting URL: https://vctcpune.com/

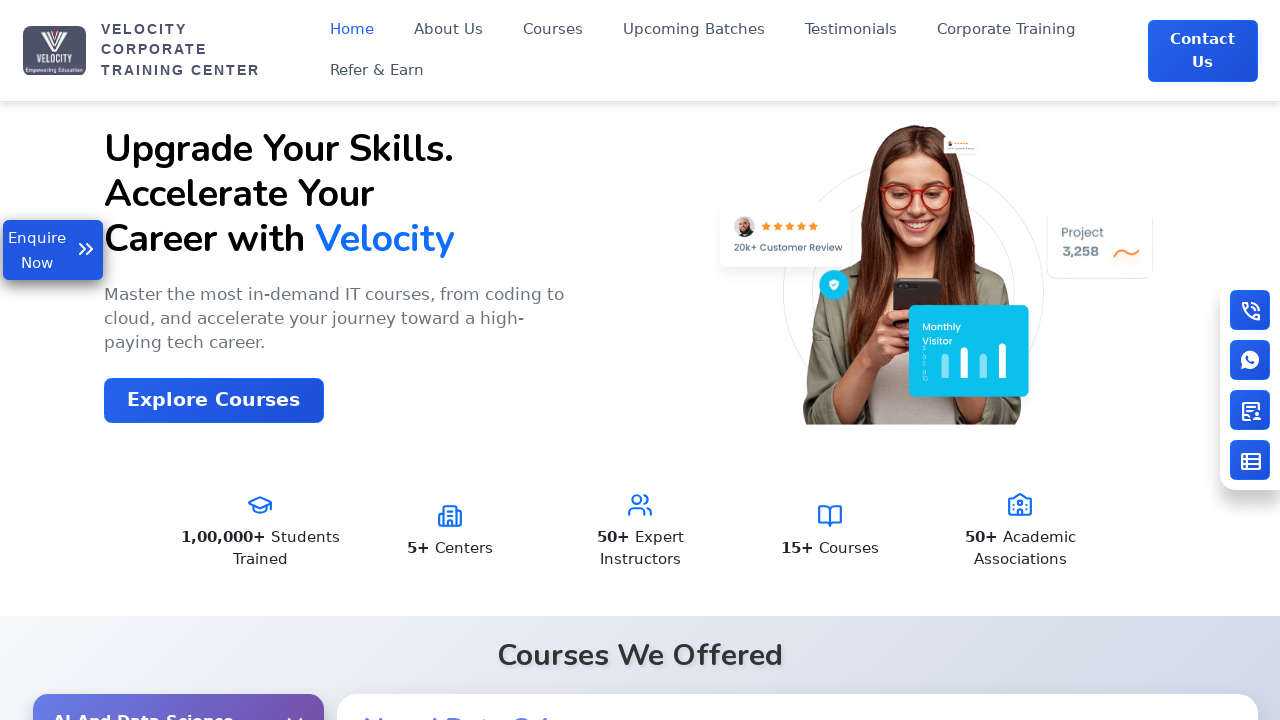

Waited for DOM to be fully loaded on VCTC Pune website
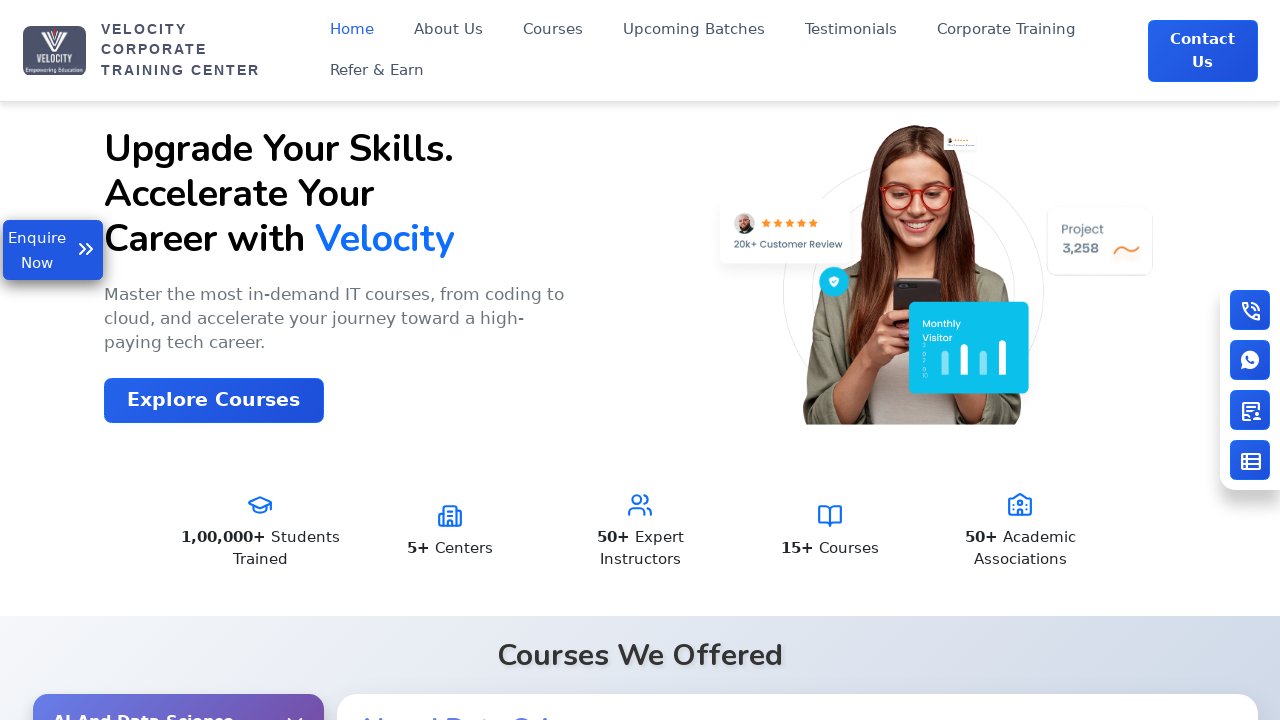

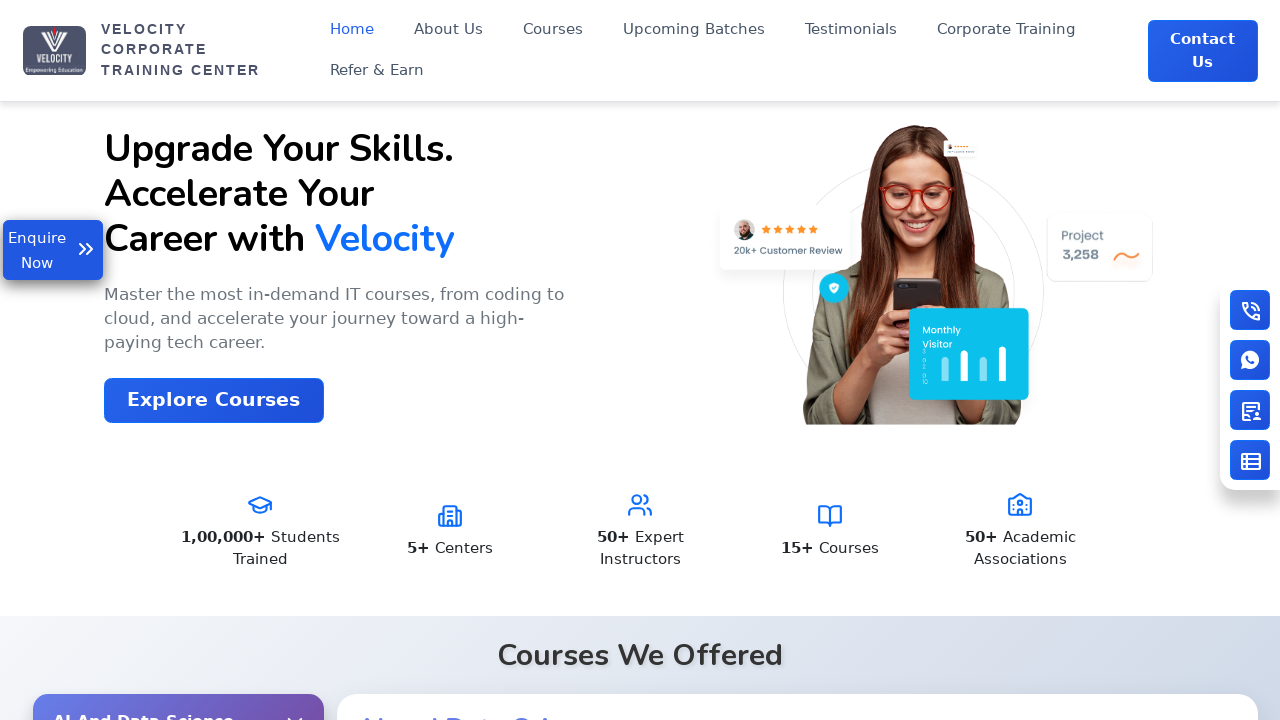